Tests the theme toggle functionality by clicking the dark mode button and then the light mode button to switch between themes.

Starting URL: https://debs-obrien.github.io/playwright-movies-app

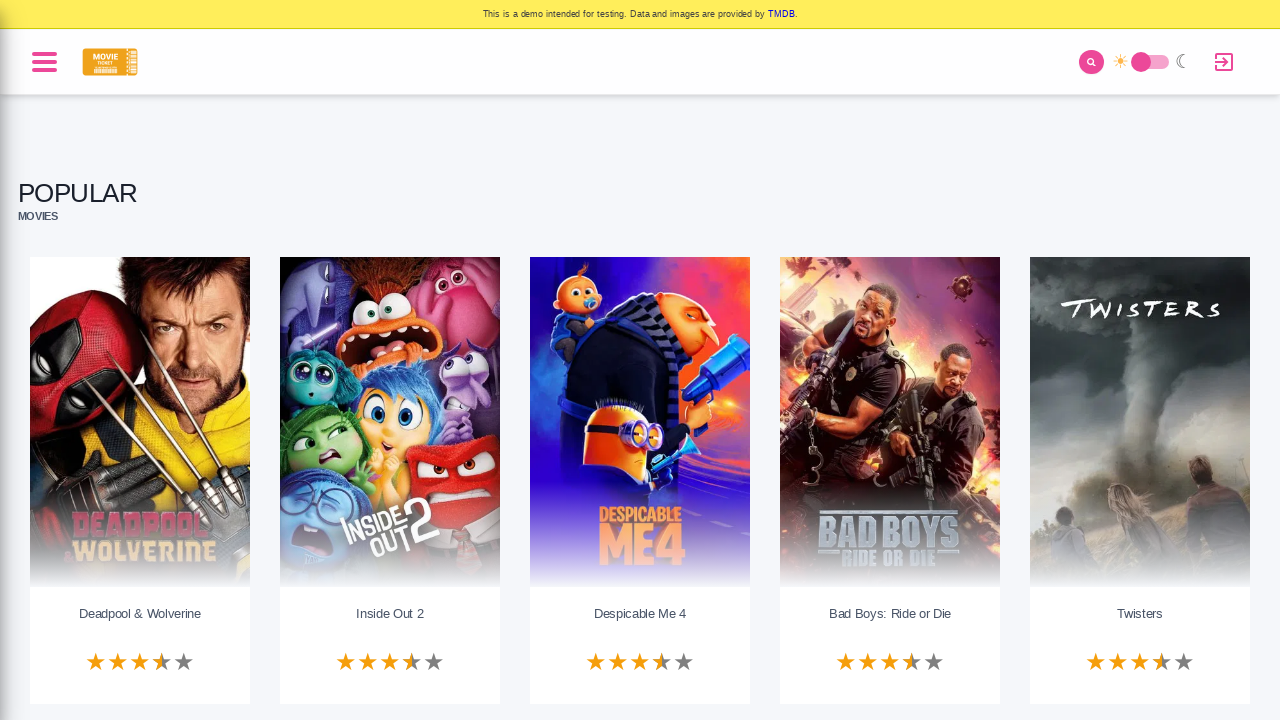

Navigated to Playwright Movies App
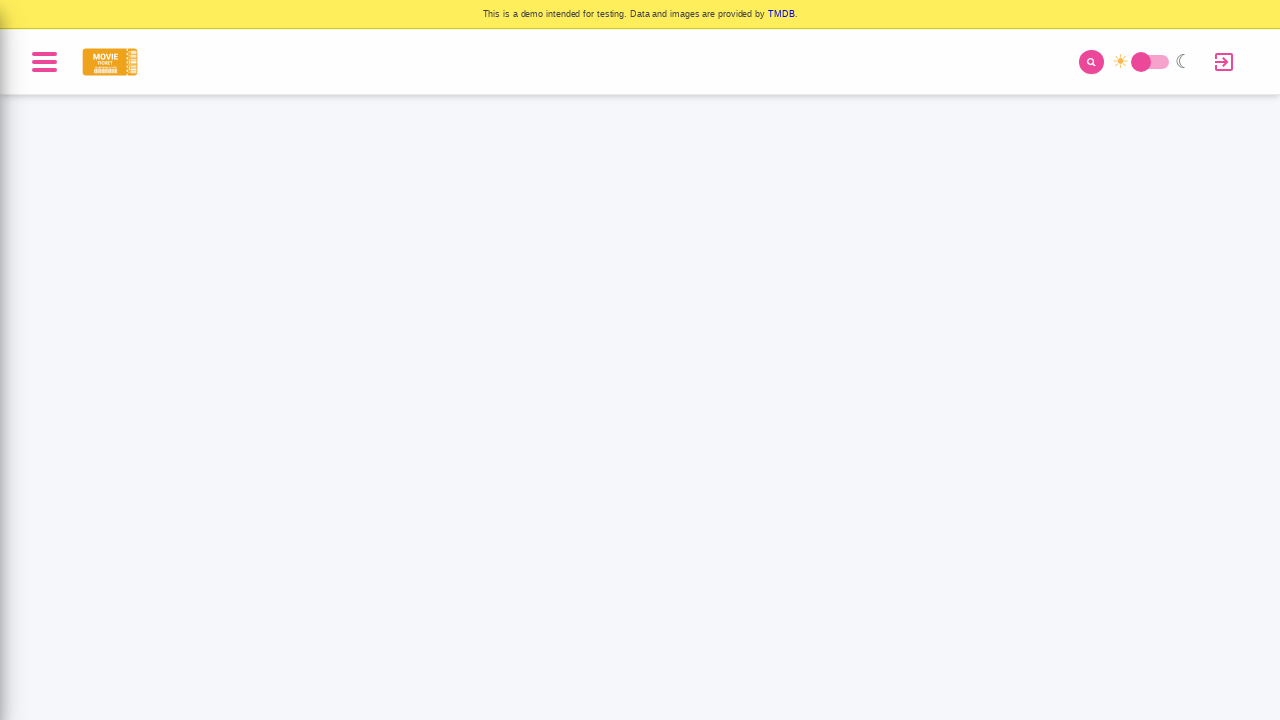

Clicked dark mode button (moon icon) to switch to dark theme at (1184, 62) on internal:role=button[name="☾"i]
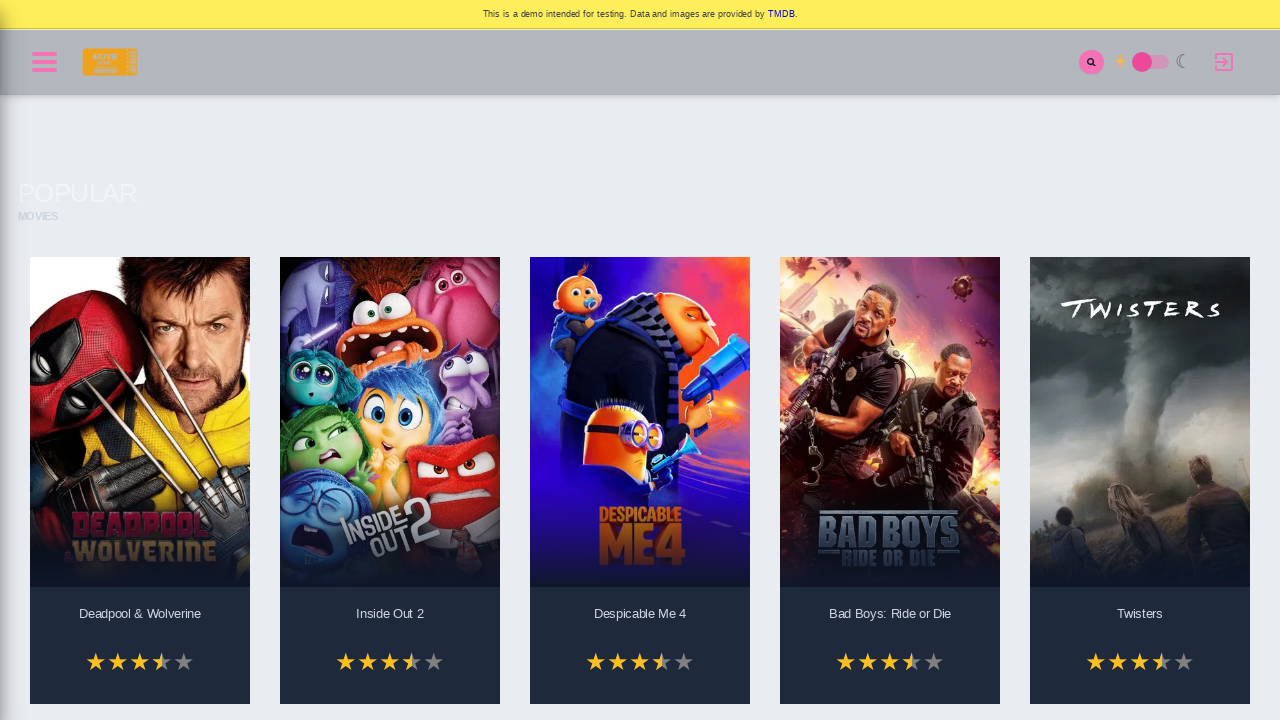

Waited for dark mode theme to be applied
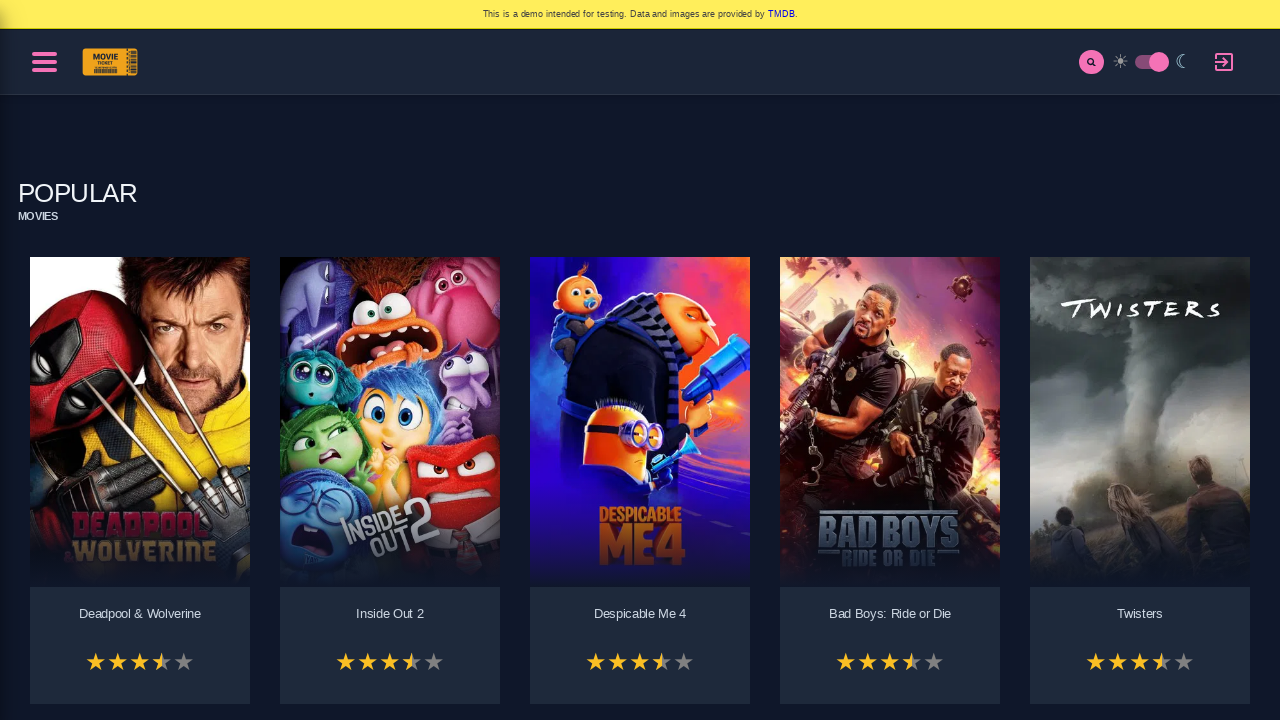

Clicked light mode button (sun icon) to switch back to light theme at (1120, 62) on internal:role=button[name="☀"i]
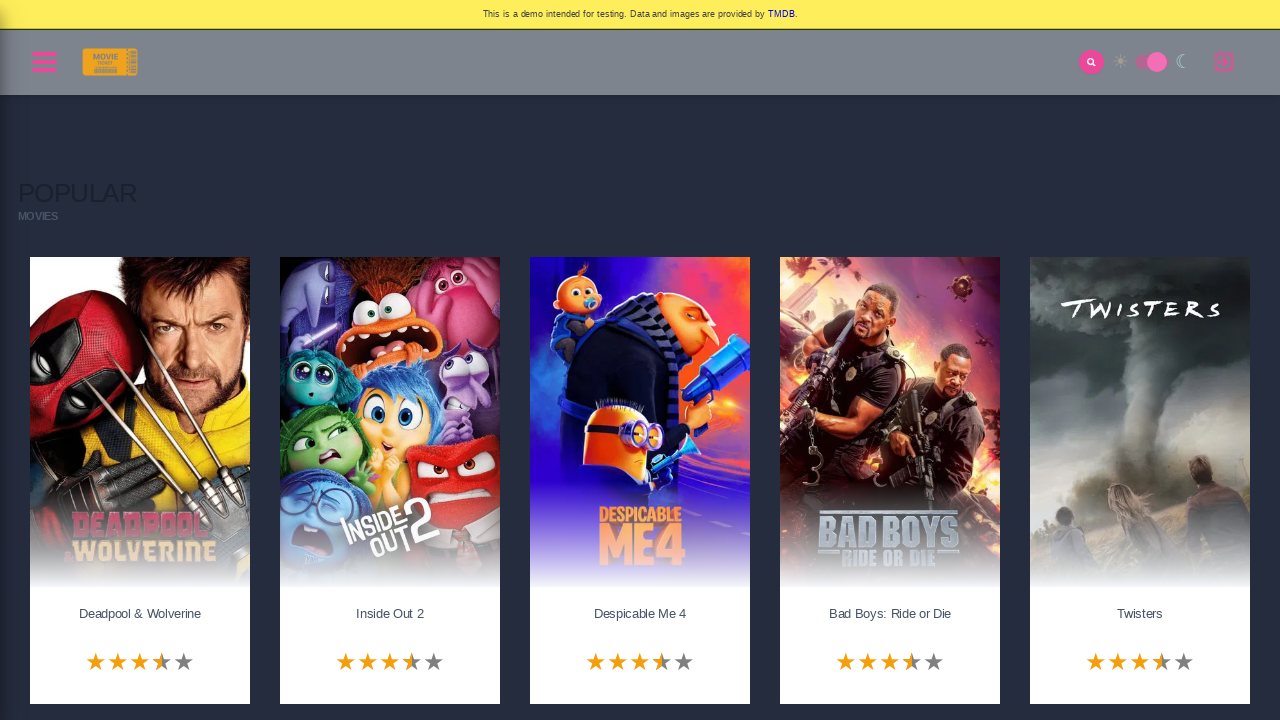

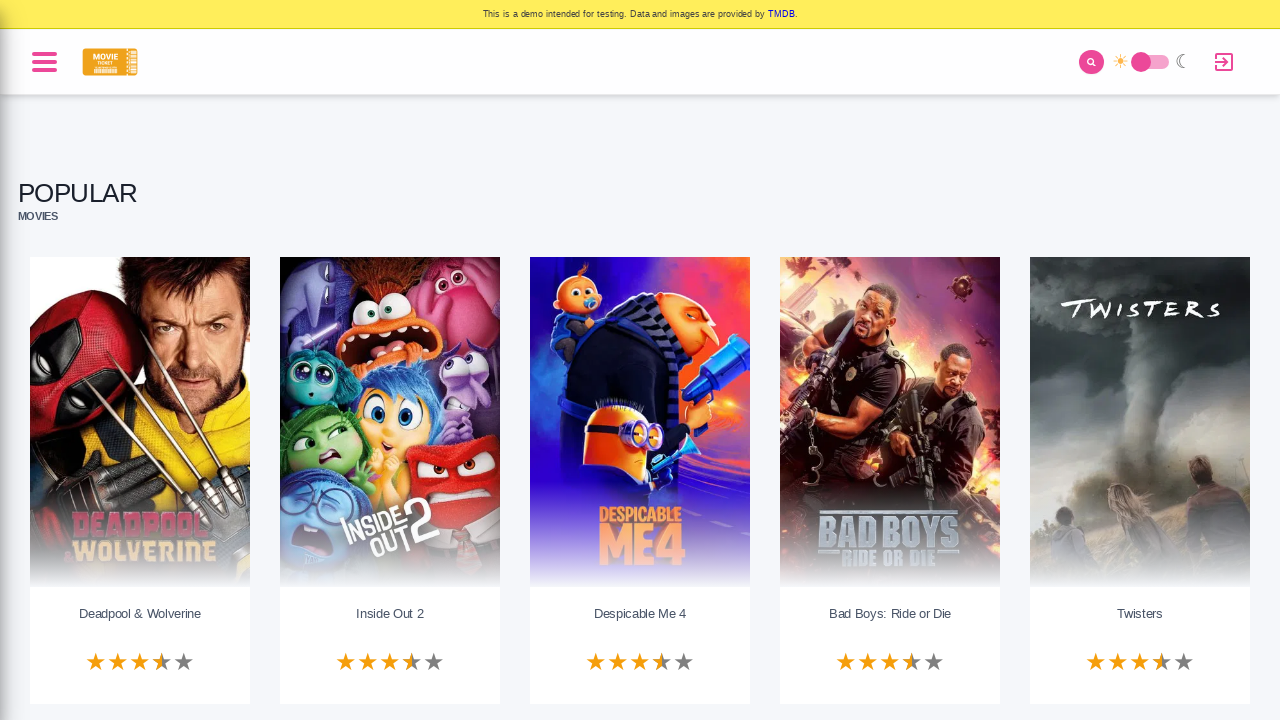